Tests dismissing a JavaScript confirm dialog by clicking the second alert button, verifying the alert text, clicking Cancel, and verifying the result message.

Starting URL: https://the-internet.herokuapp.com/javascript_alerts

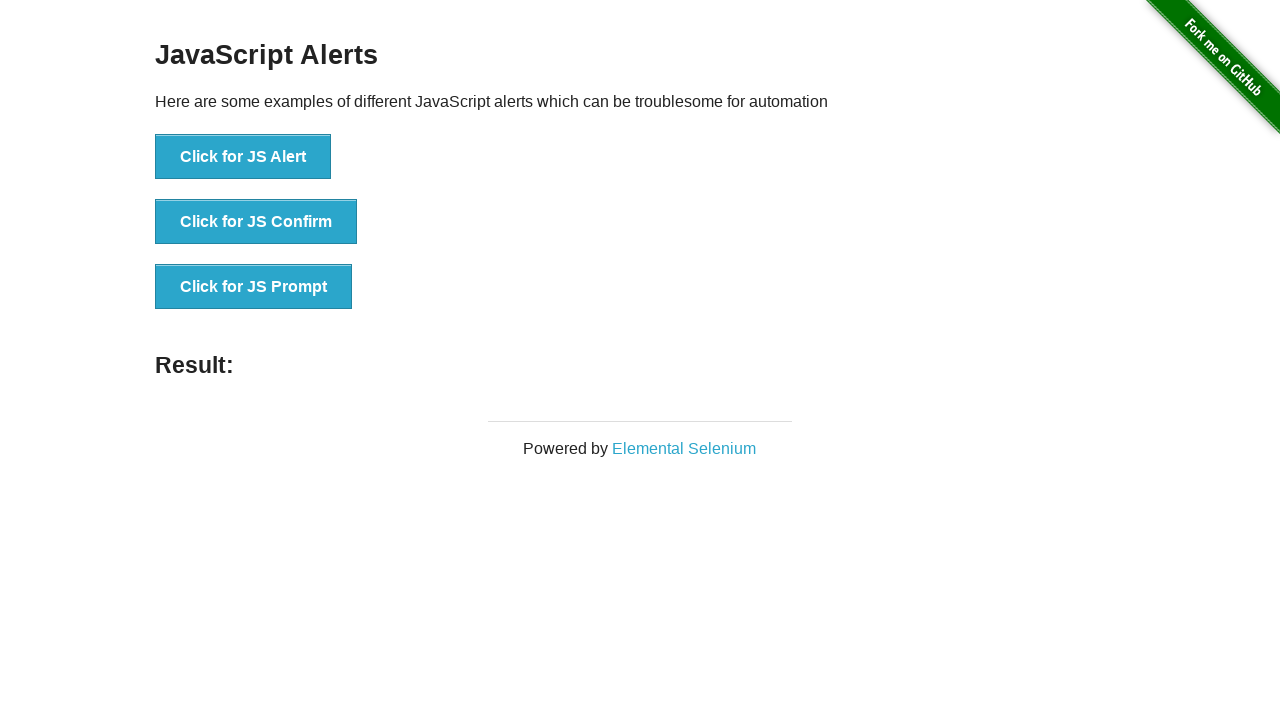

Set up dialog handler to dismiss alert by clicking Cancel
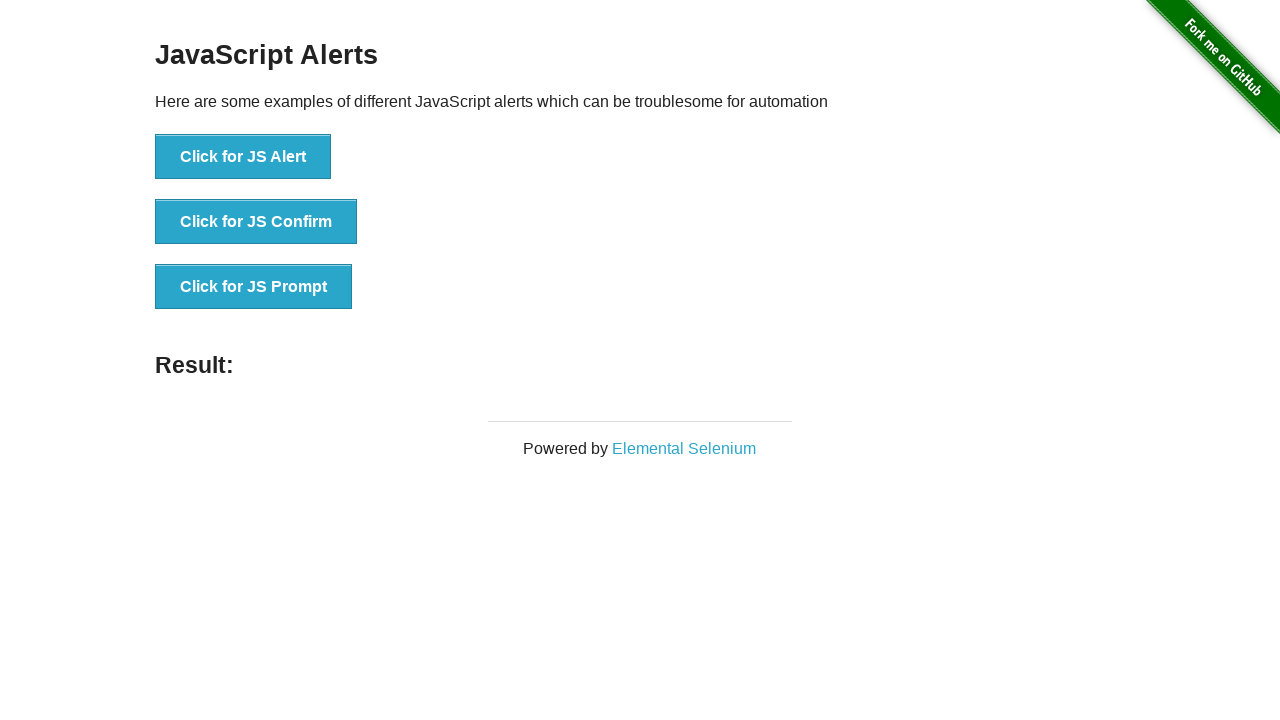

Clicked the JS Confirm button to trigger the confirm dialog at (256, 222) on xpath=//button[@onclick='jsConfirm()']
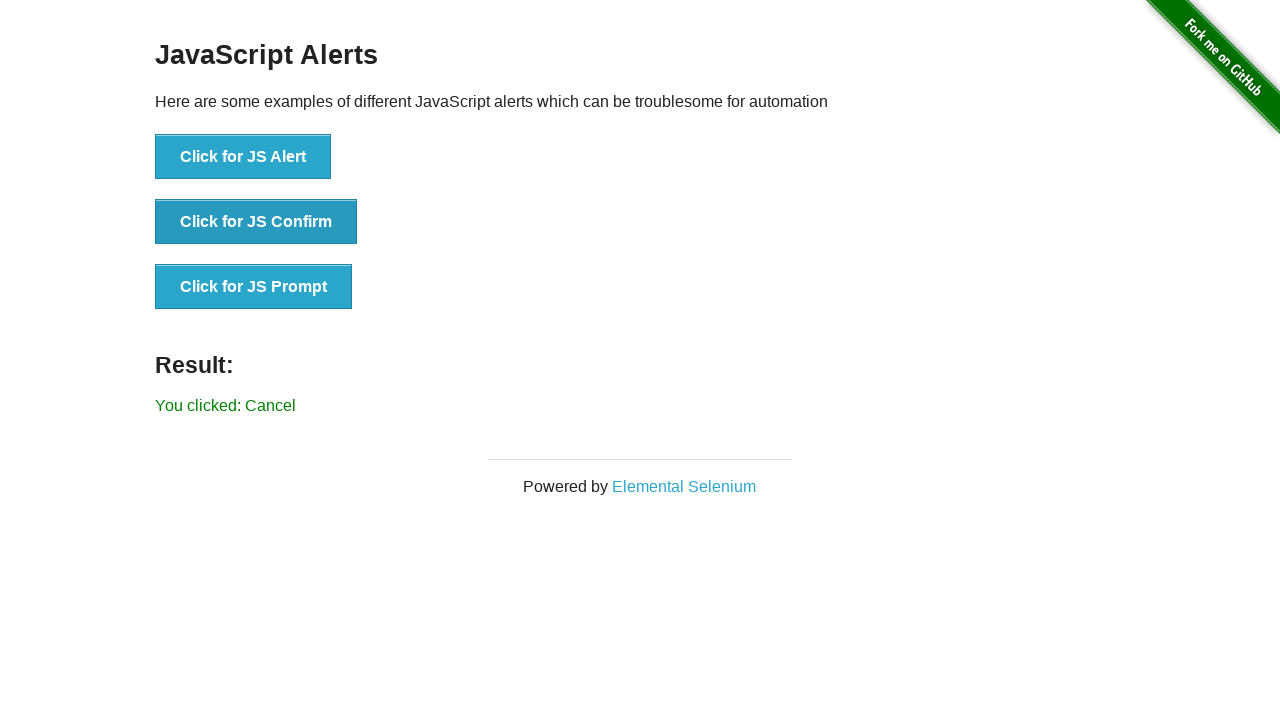

Result message element loaded after dialog dismissed
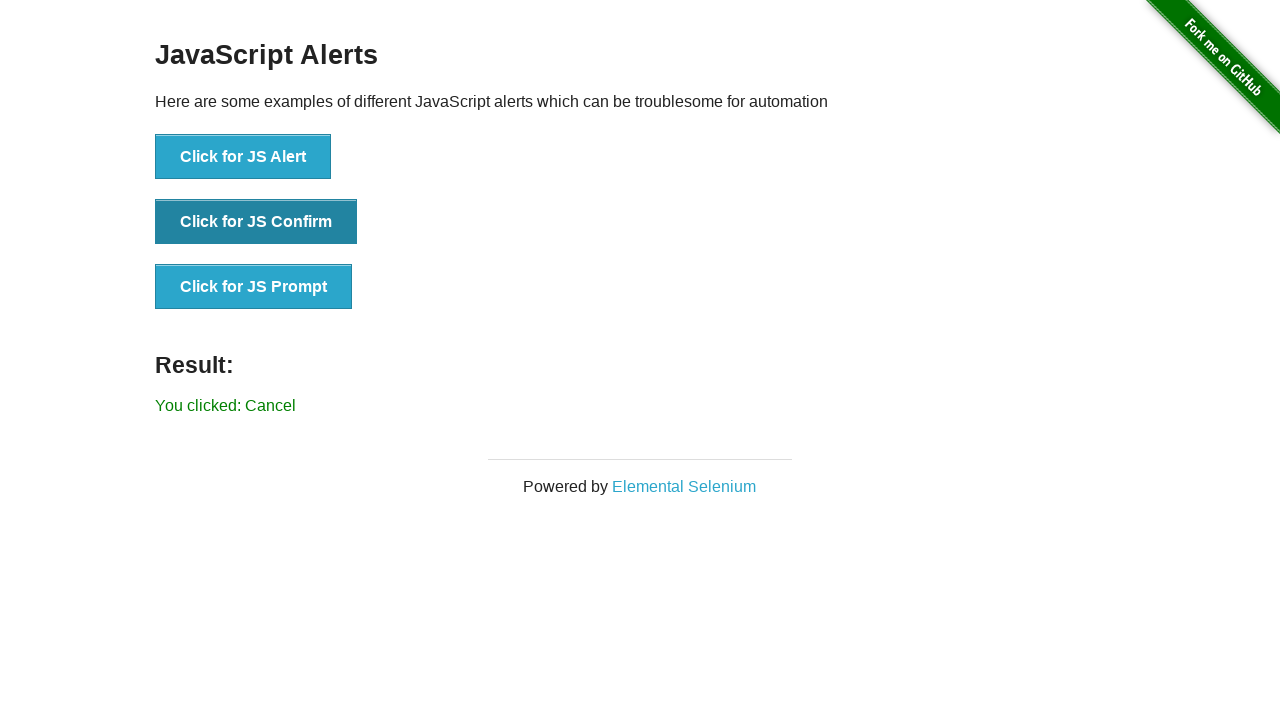

Retrieved result message text
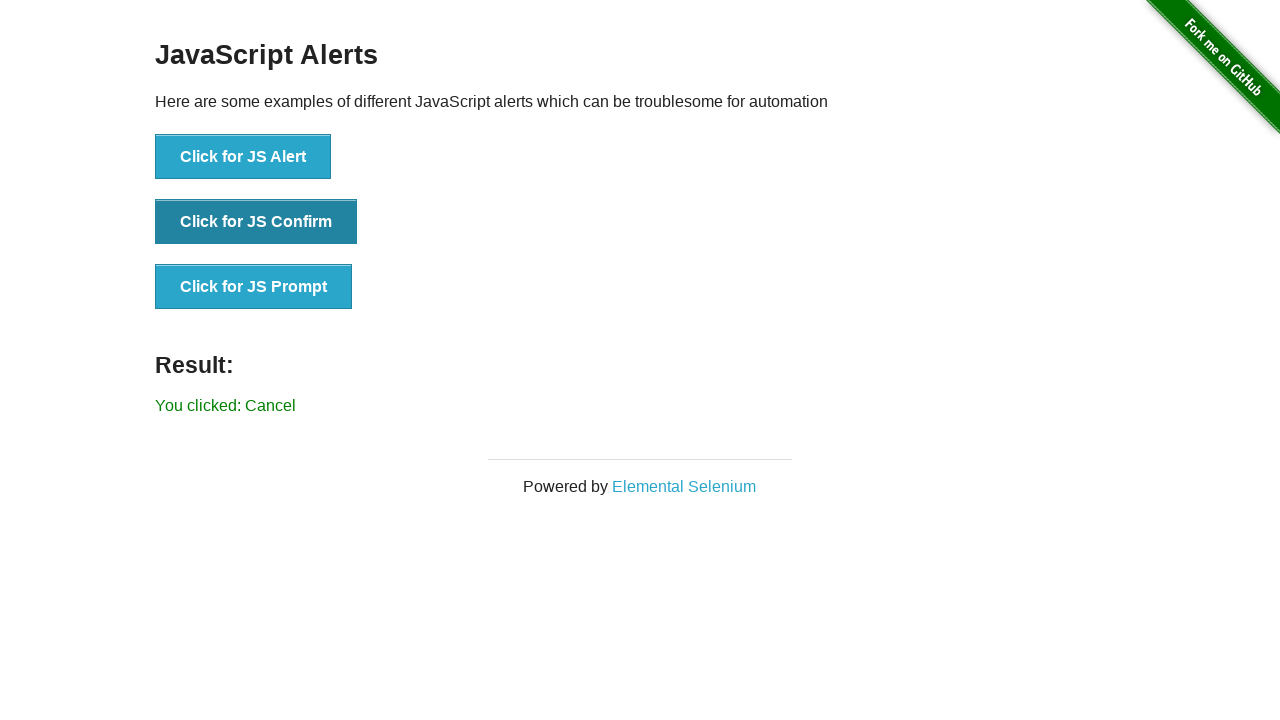

Verified result message is 'You clicked: Cancel'
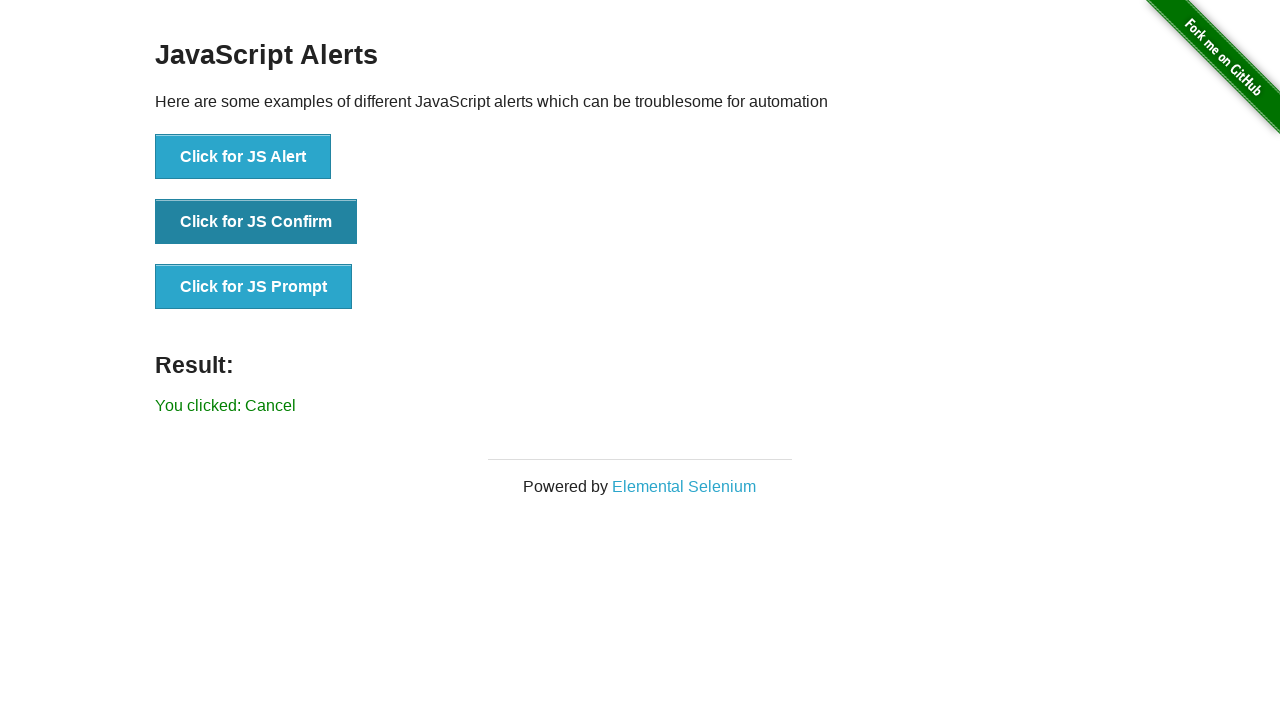

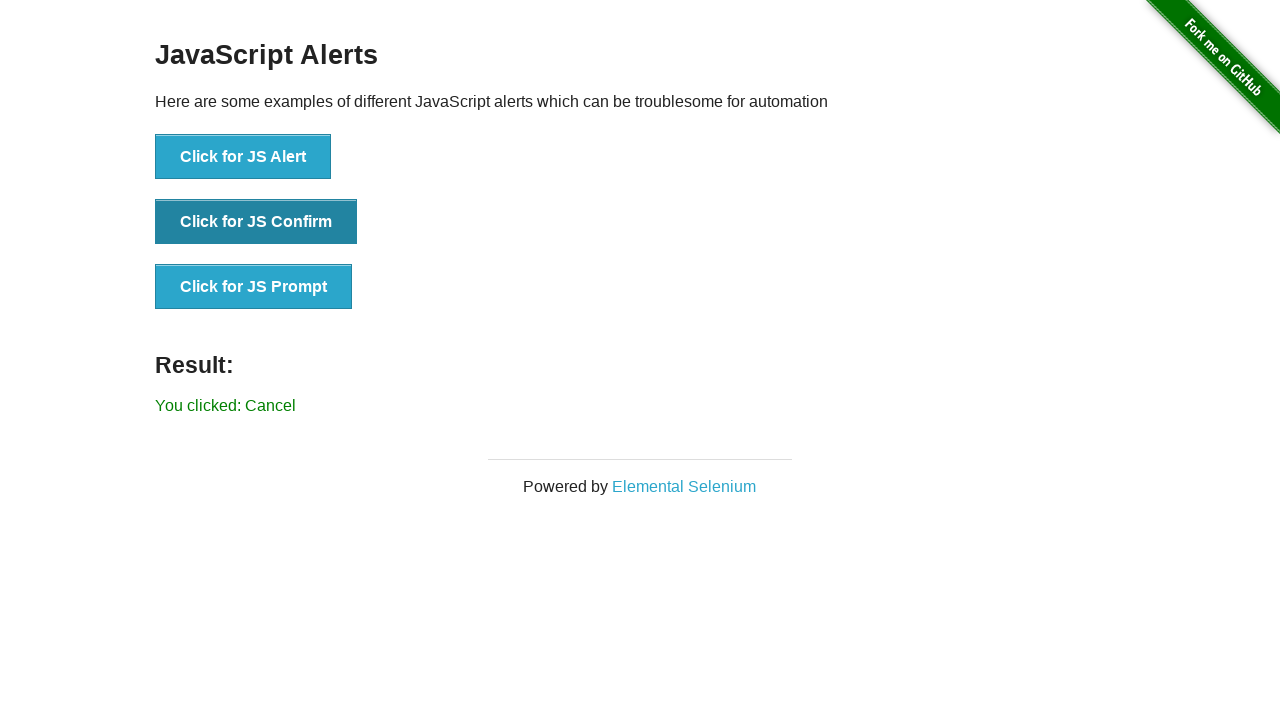